Tests dropdown functionality by clicking on a dropdown button and selecting the "Male" option

Starting URL: http://qxf2.com/selenium-tutorial-main

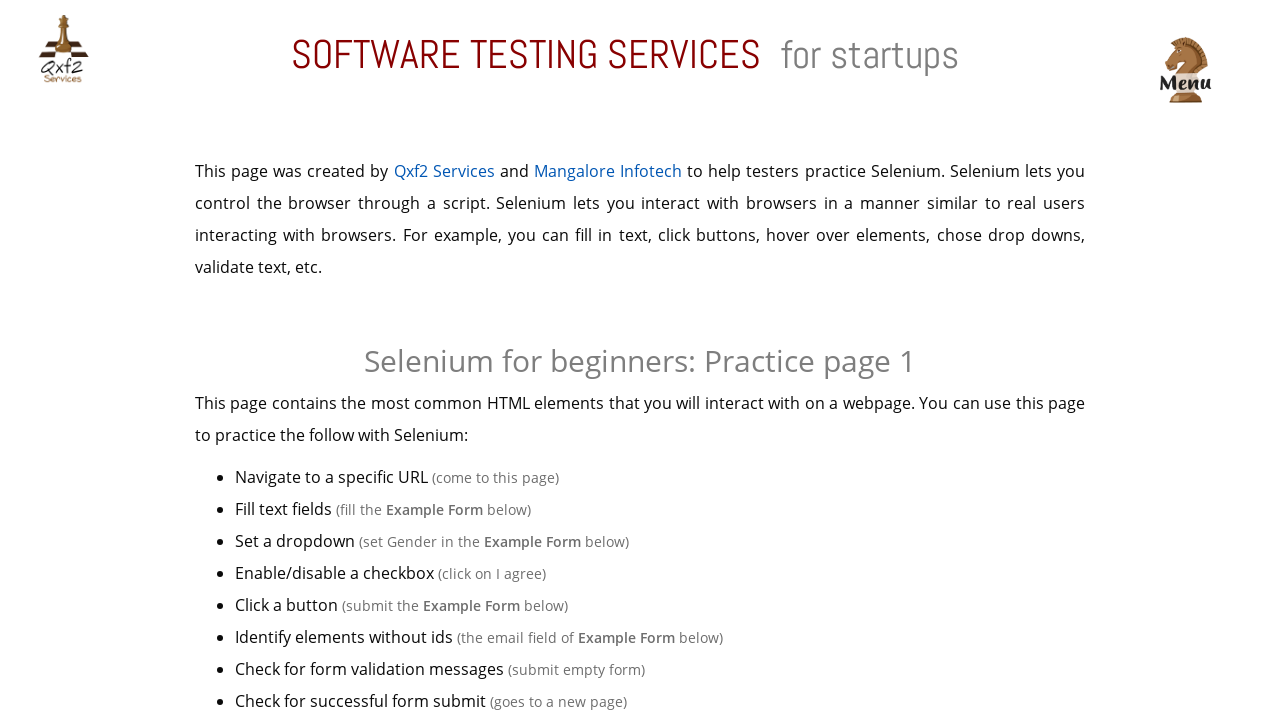

Clicked dropdown button to open options at (478, 360) on button[data-toggle='dropdown']
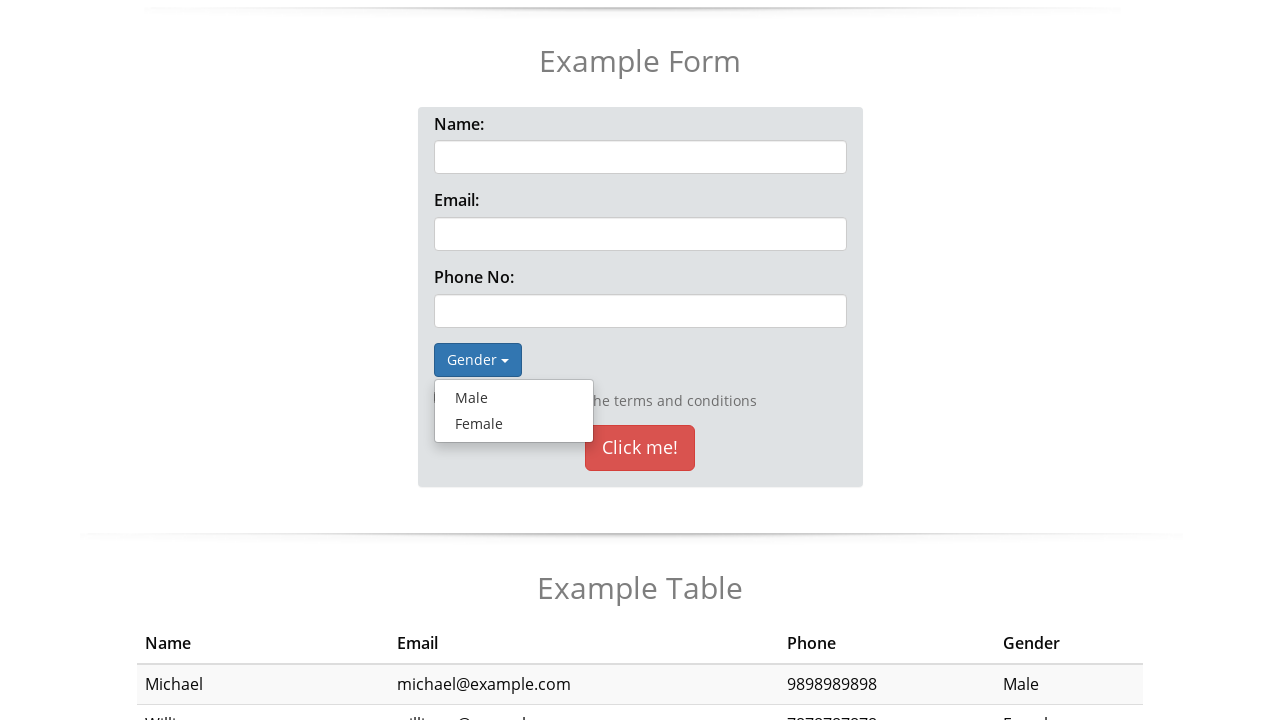

Waited for dropdown to open
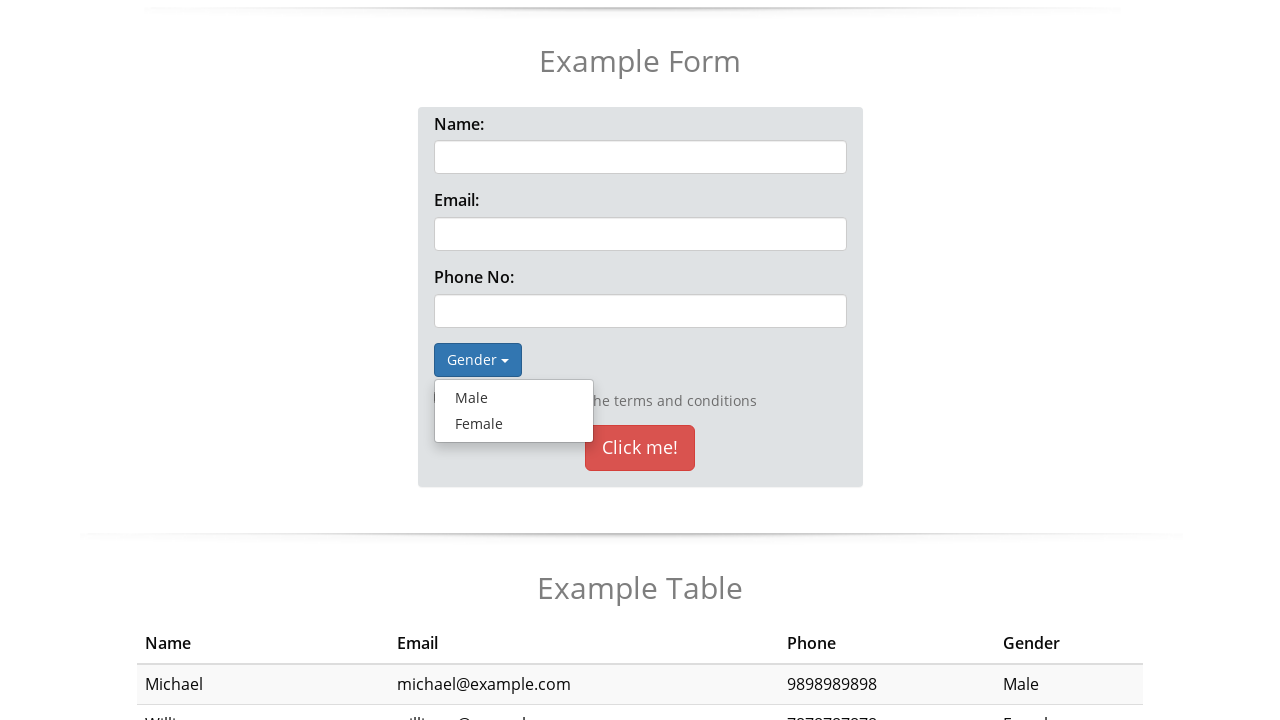

Selected 'Male' option from dropdown at (514, 398) on a:text('Male')
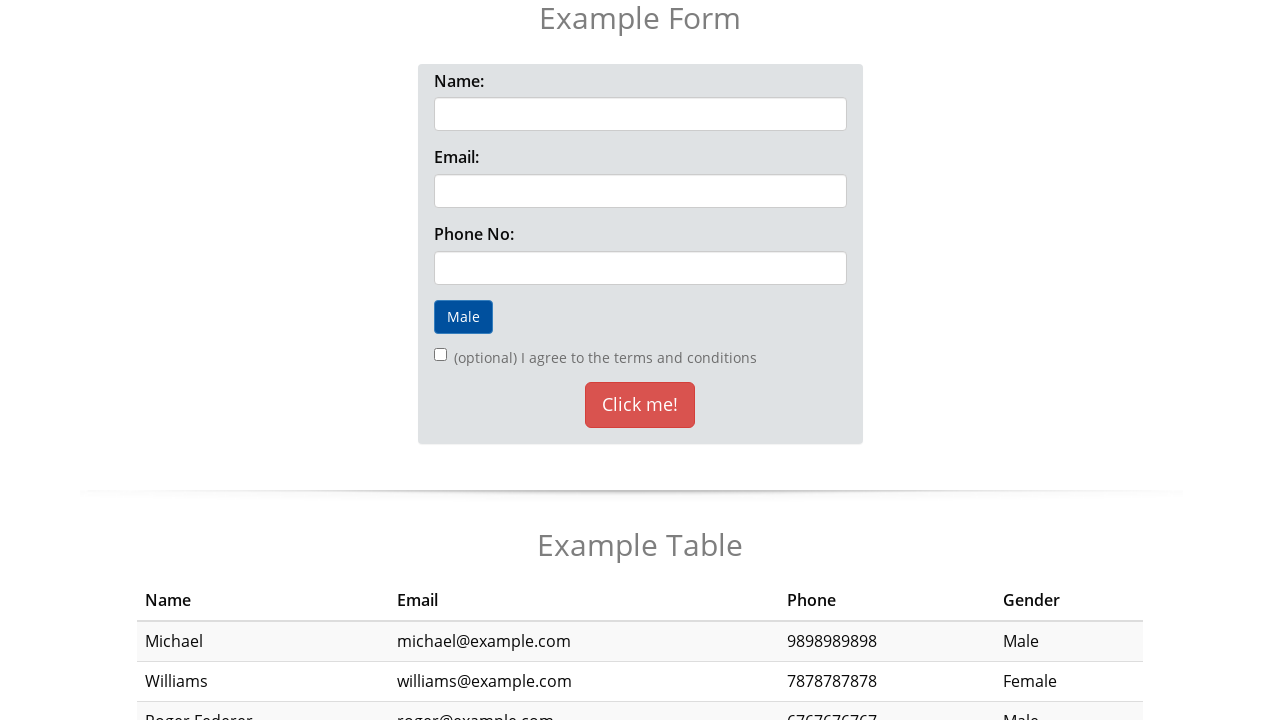

Waited for dropdown selection result to display
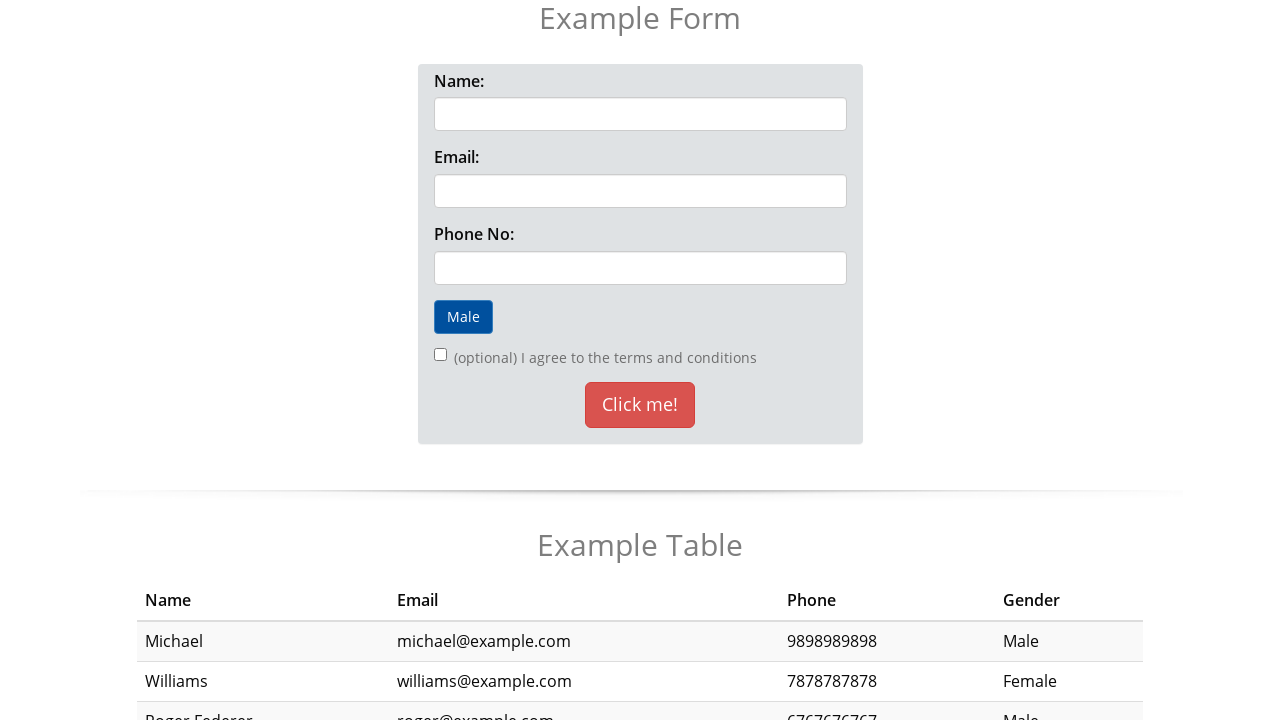

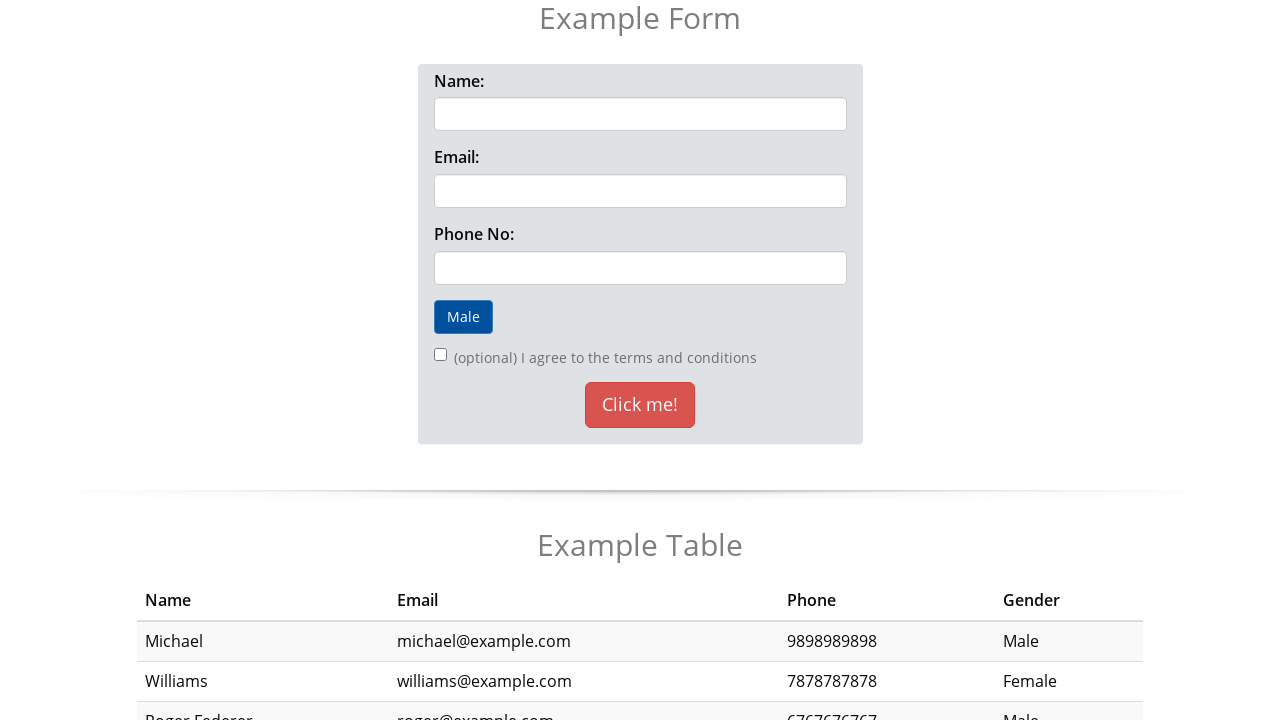